Tests alert handling functionality by clicking a button that triggers an alert and accepting it

Starting URL: https://demoqa.com/alerts

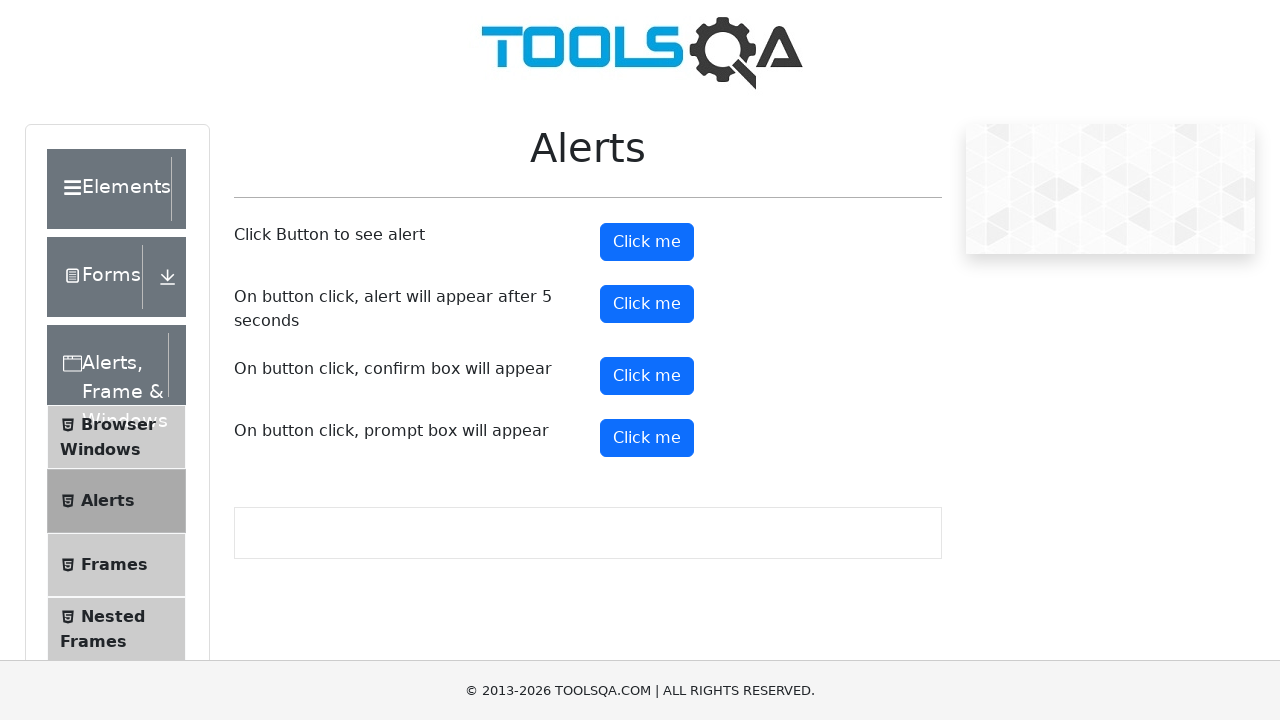

Scrolled down 500px to make alert button visible
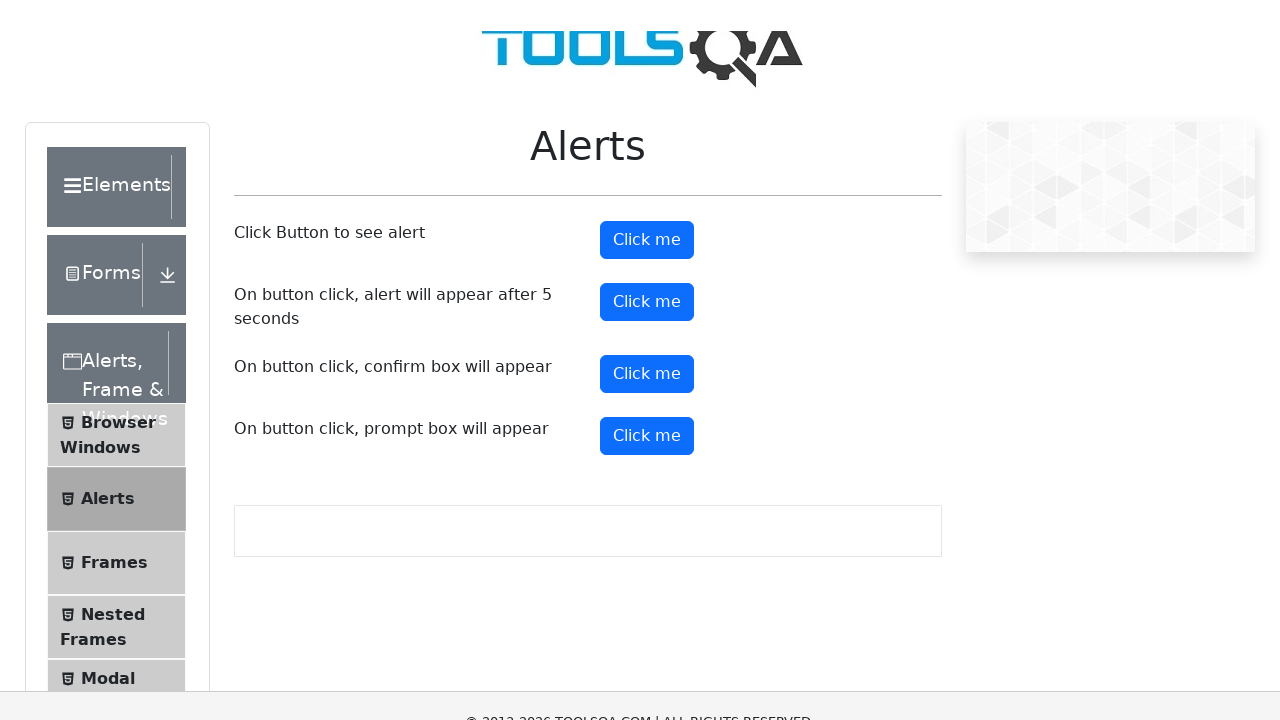

Clicked alert button to trigger alert dialog at (647, 19) on #alertButton
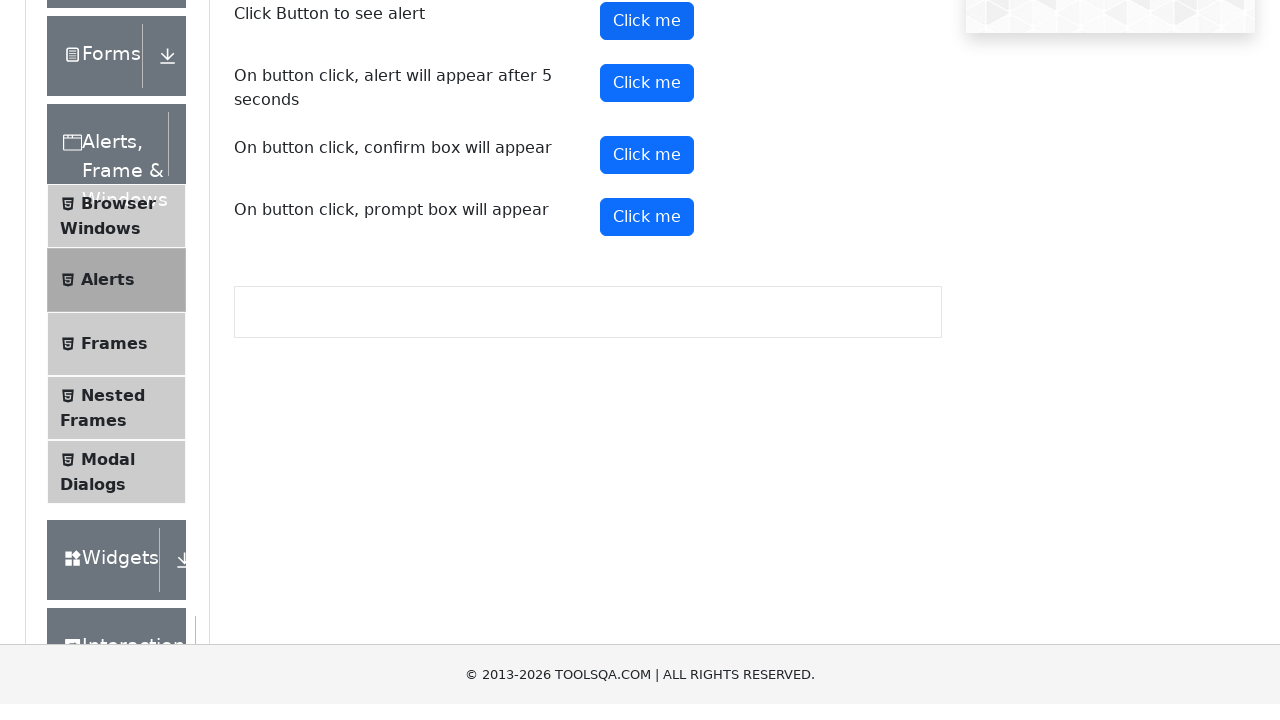

Accepted alert dialog
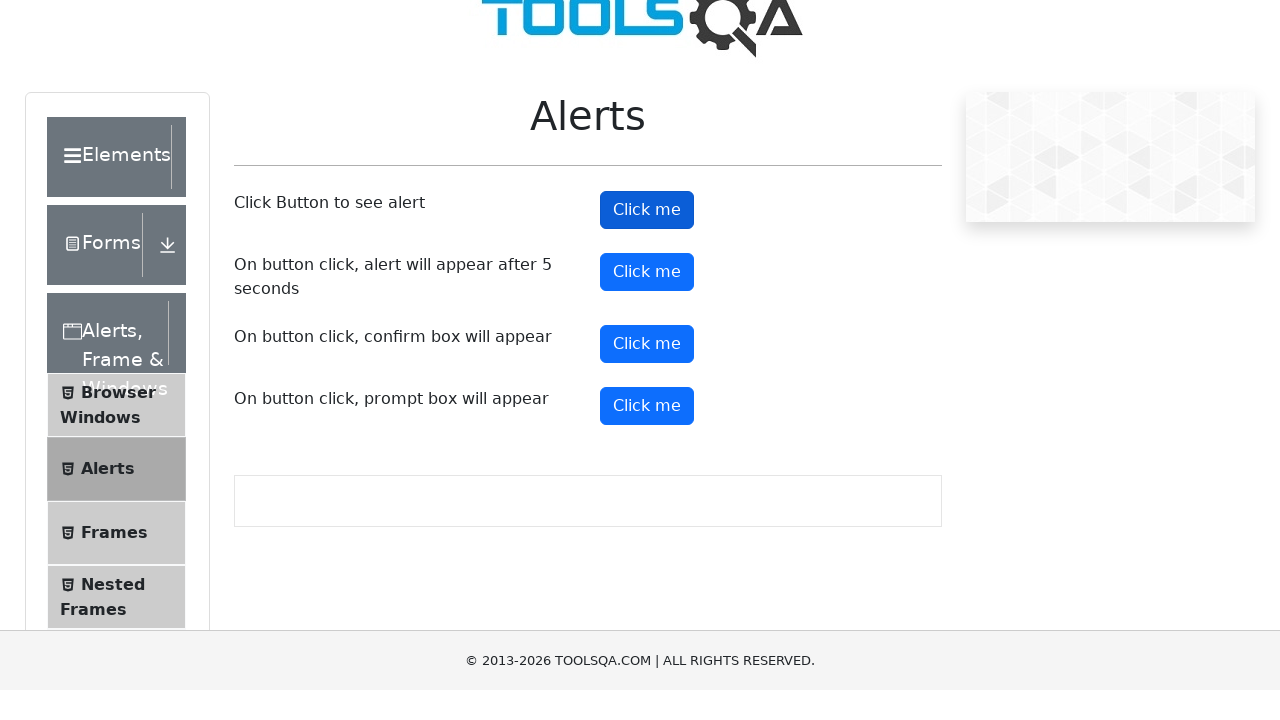

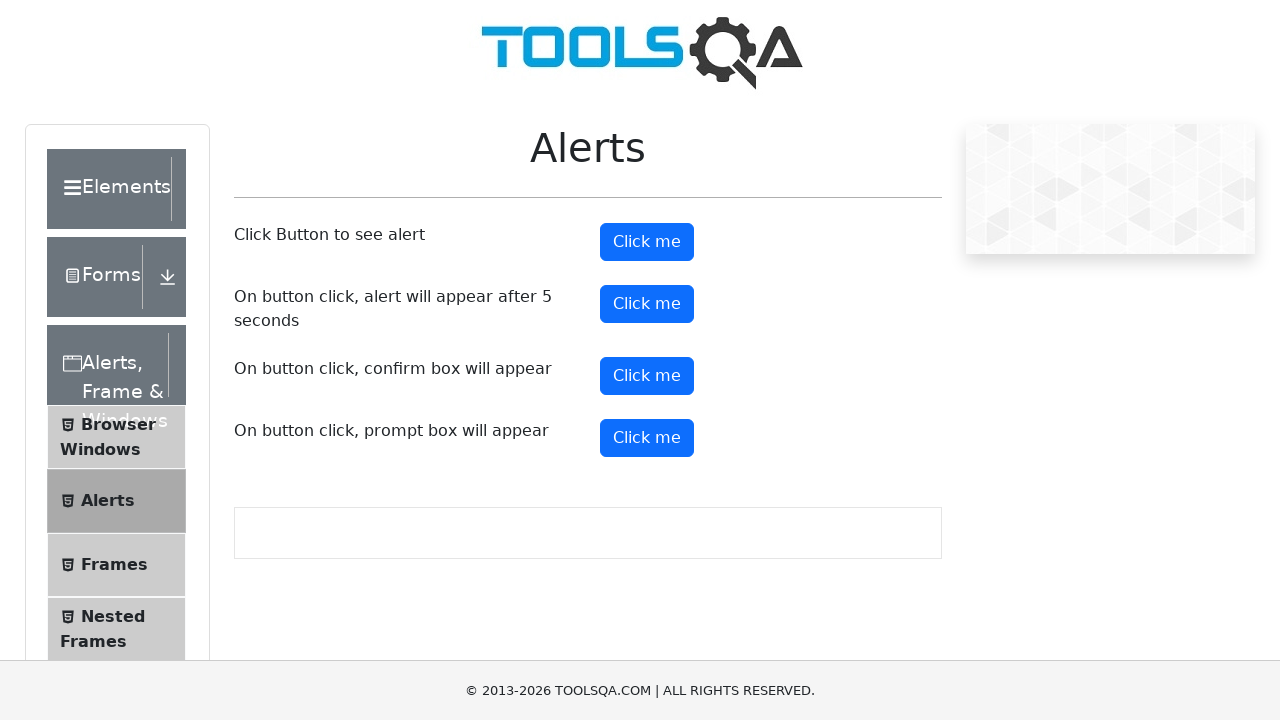